Navigates to YouTube homepage, maximizes the browser window, and retrieves the current URL to verify navigation was successful.

Starting URL: https://www.youtube.com/

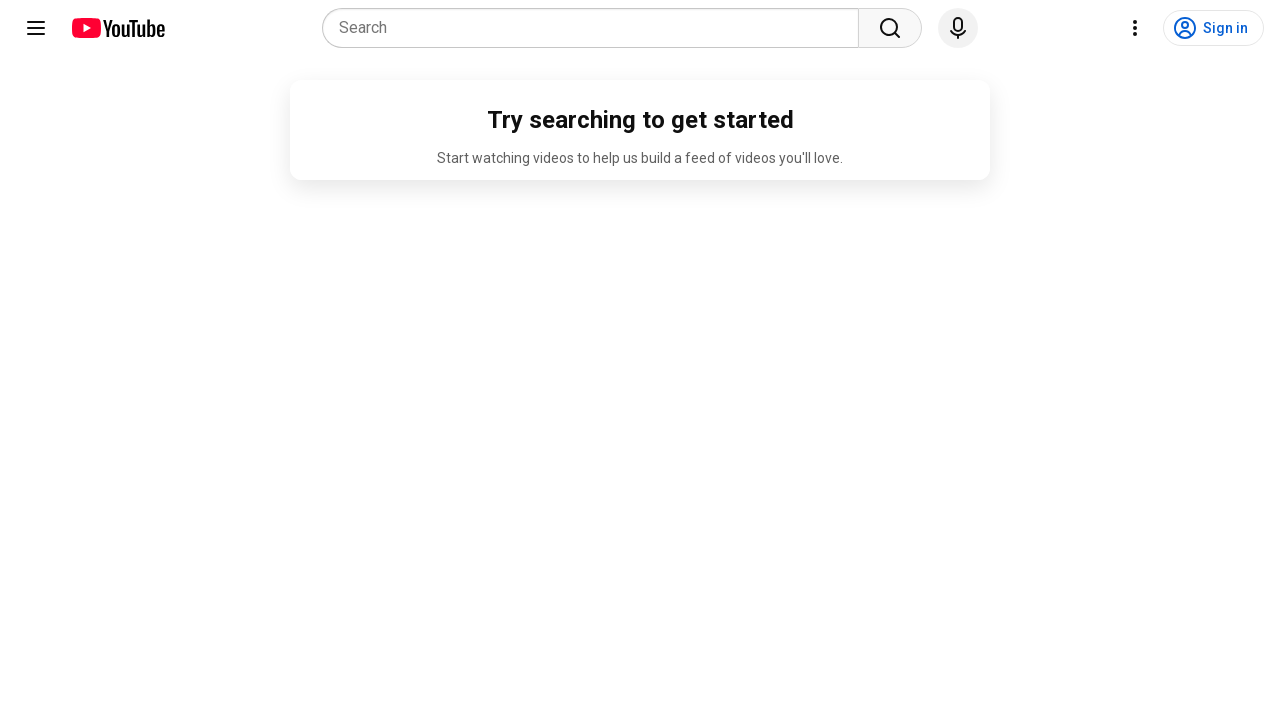

Set viewport size to 1920x1080 to maximize browser window
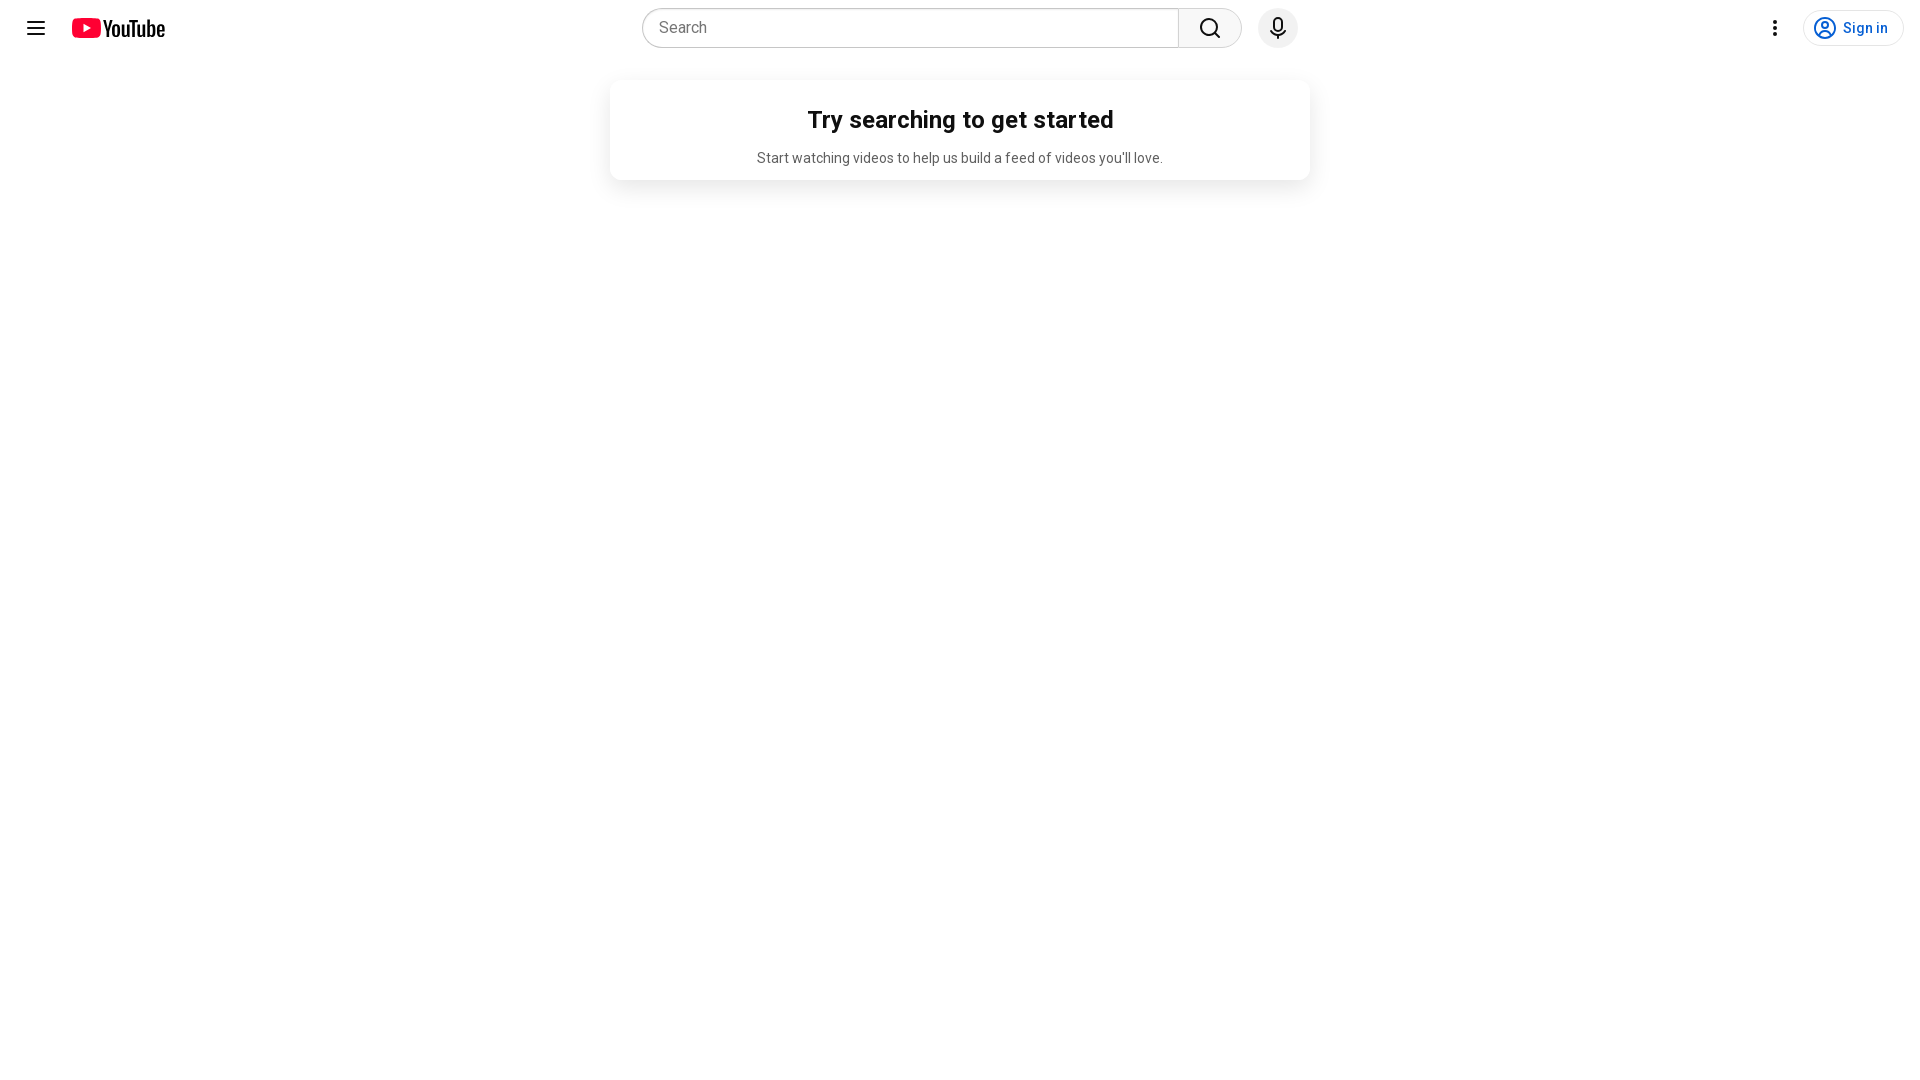

Retrieved current URL from YouTube homepage
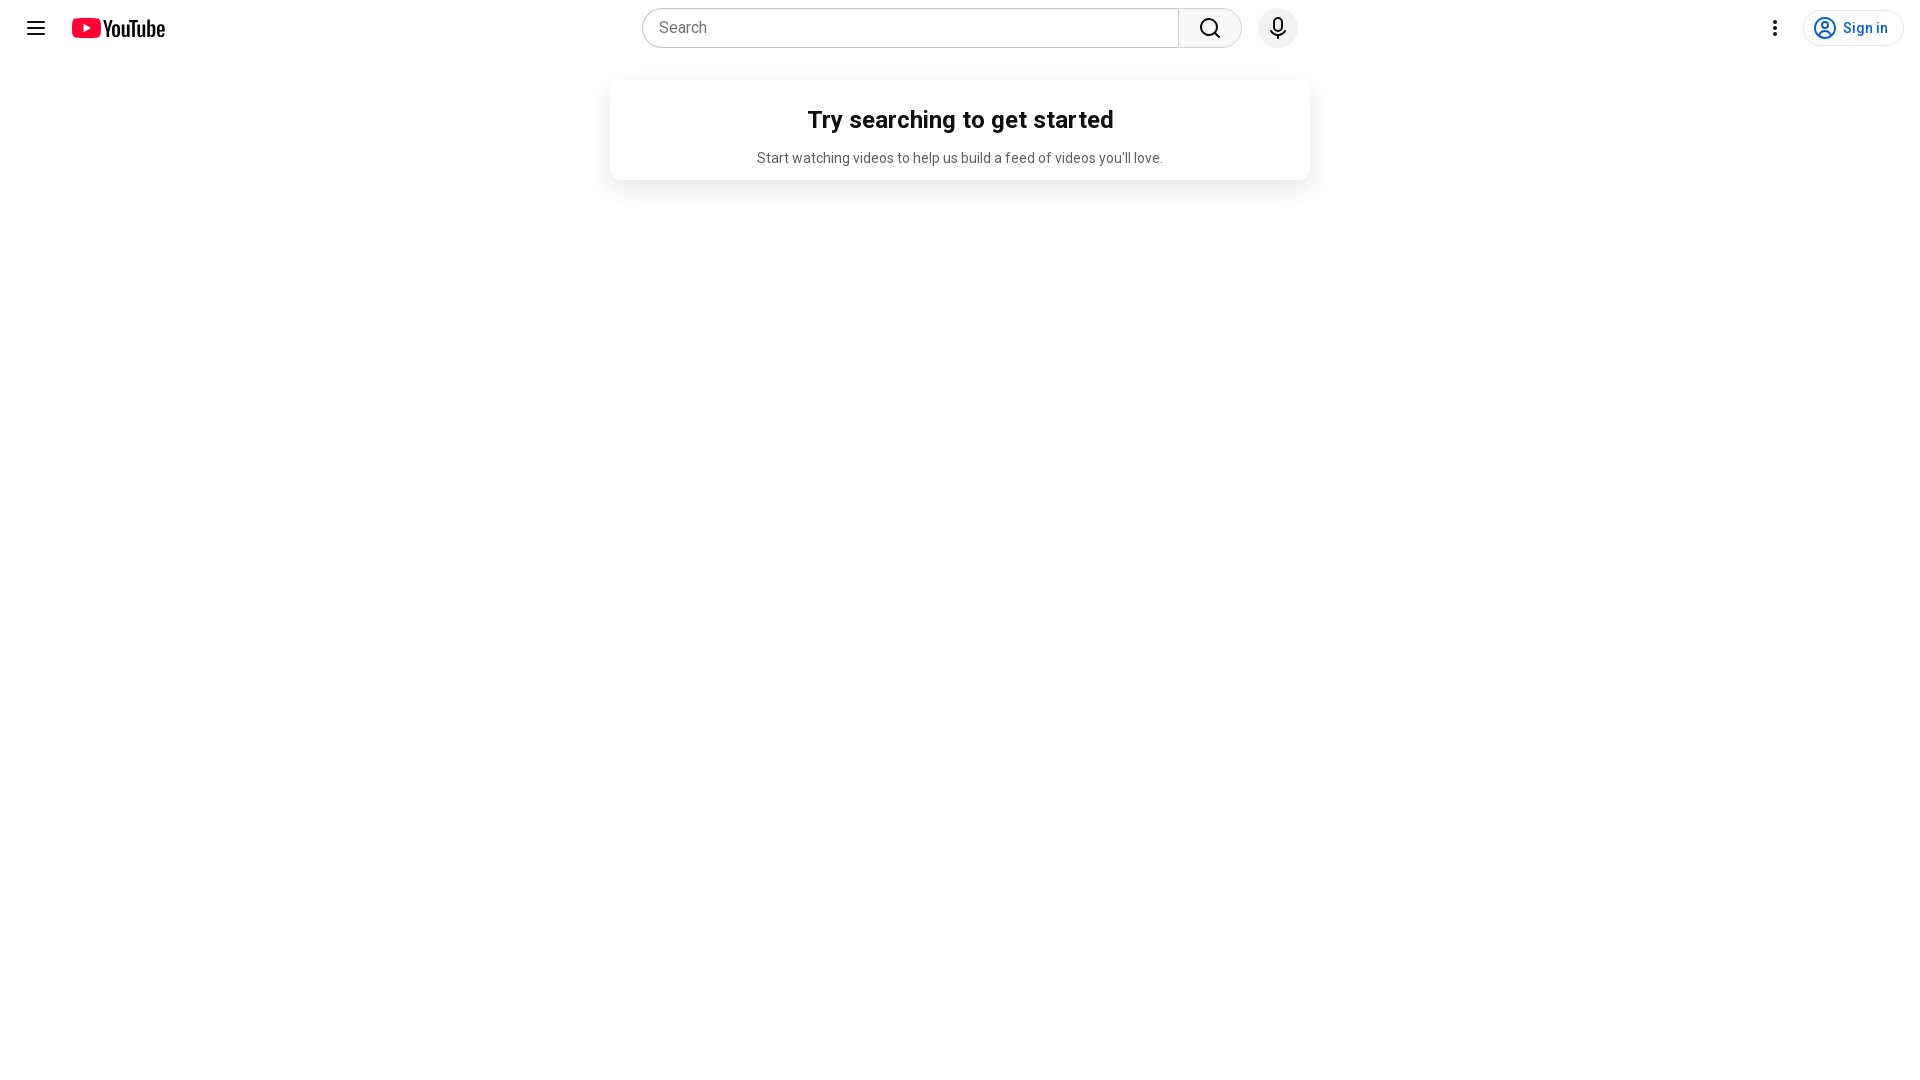

Waited for page to reach domcontentloaded state
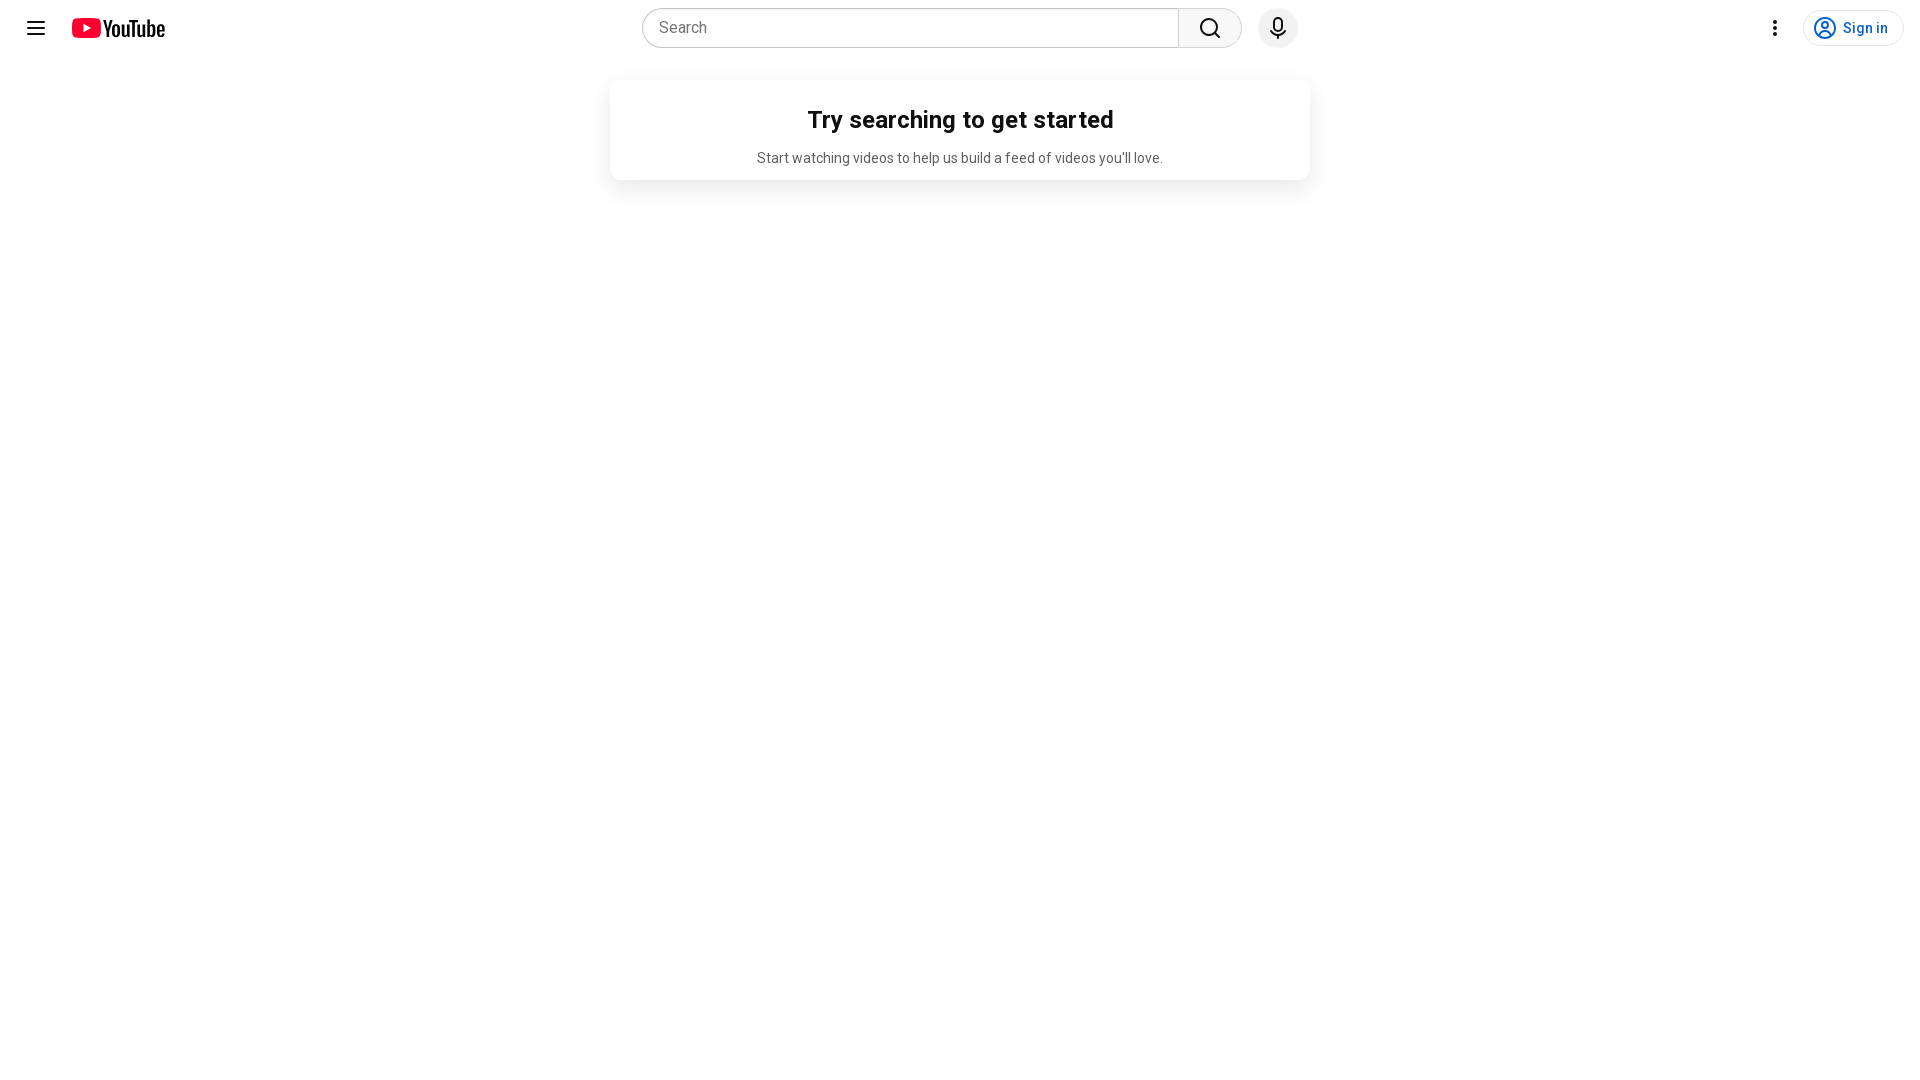

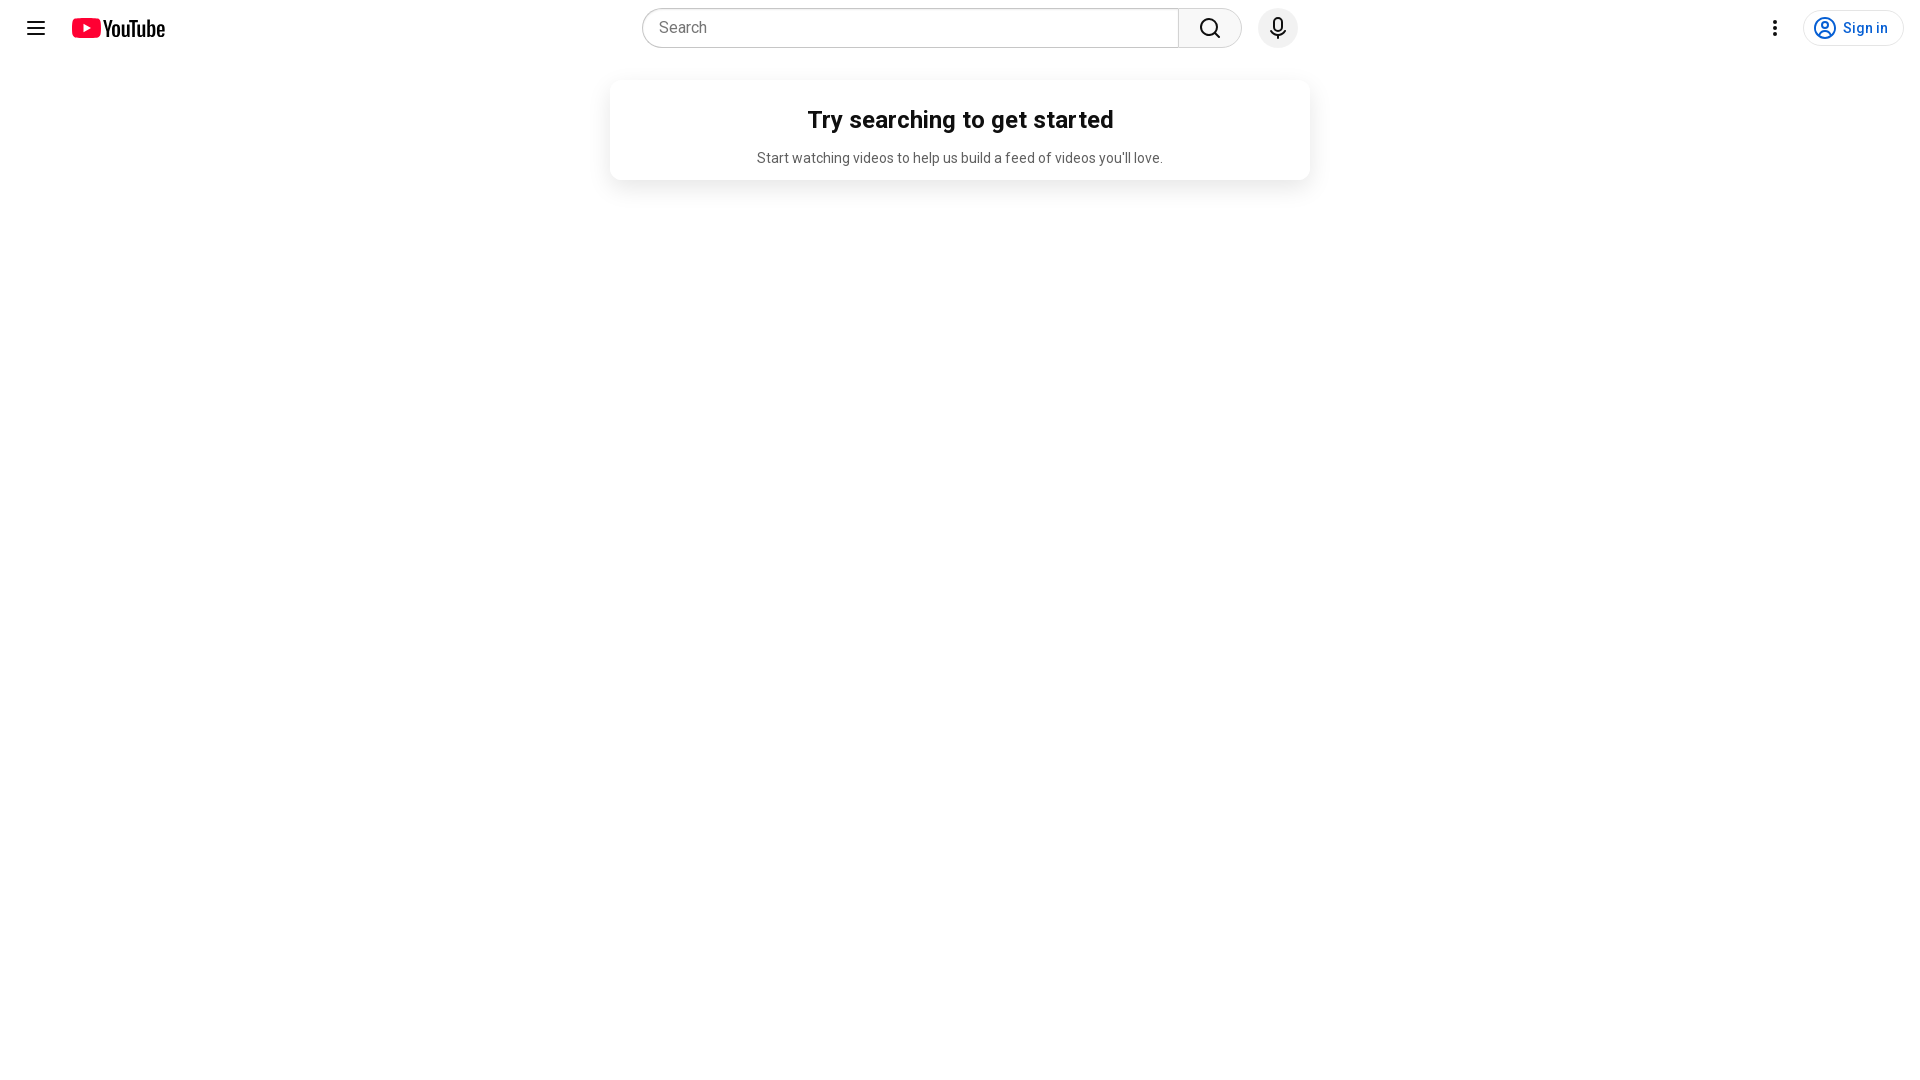